Solves a math problem by calculating a formula based on a value from the page, then fills the answer and completes form submission with checkbox and radio button selections

Starting URL: http://suninjuly.github.io/math.html

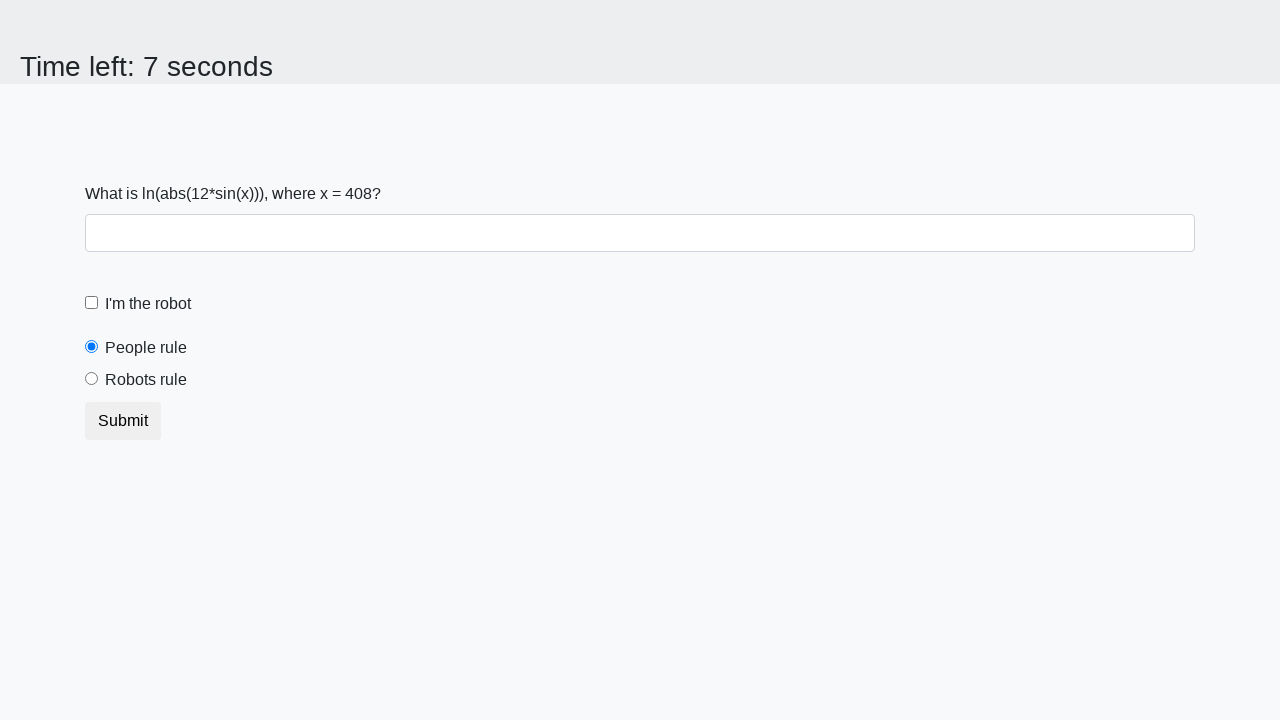

Retrieved value of x from the page
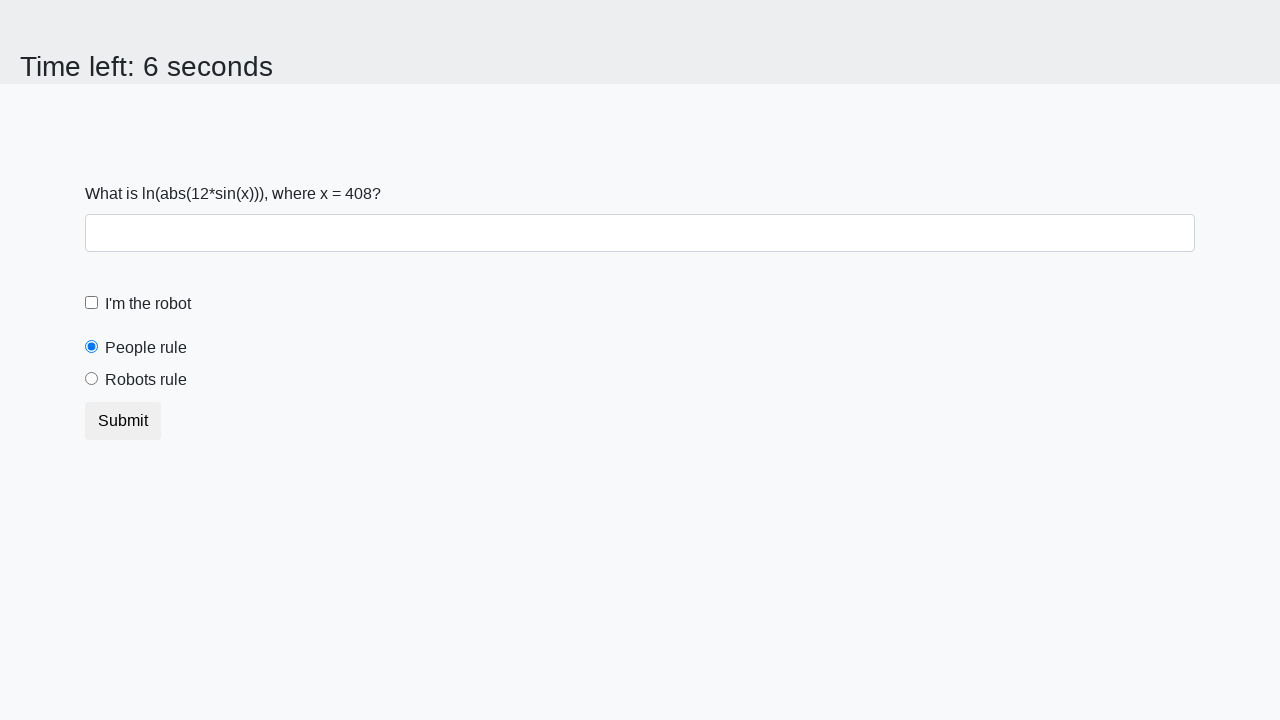

Calculated math formula: log(abs(12 * sin(x)))
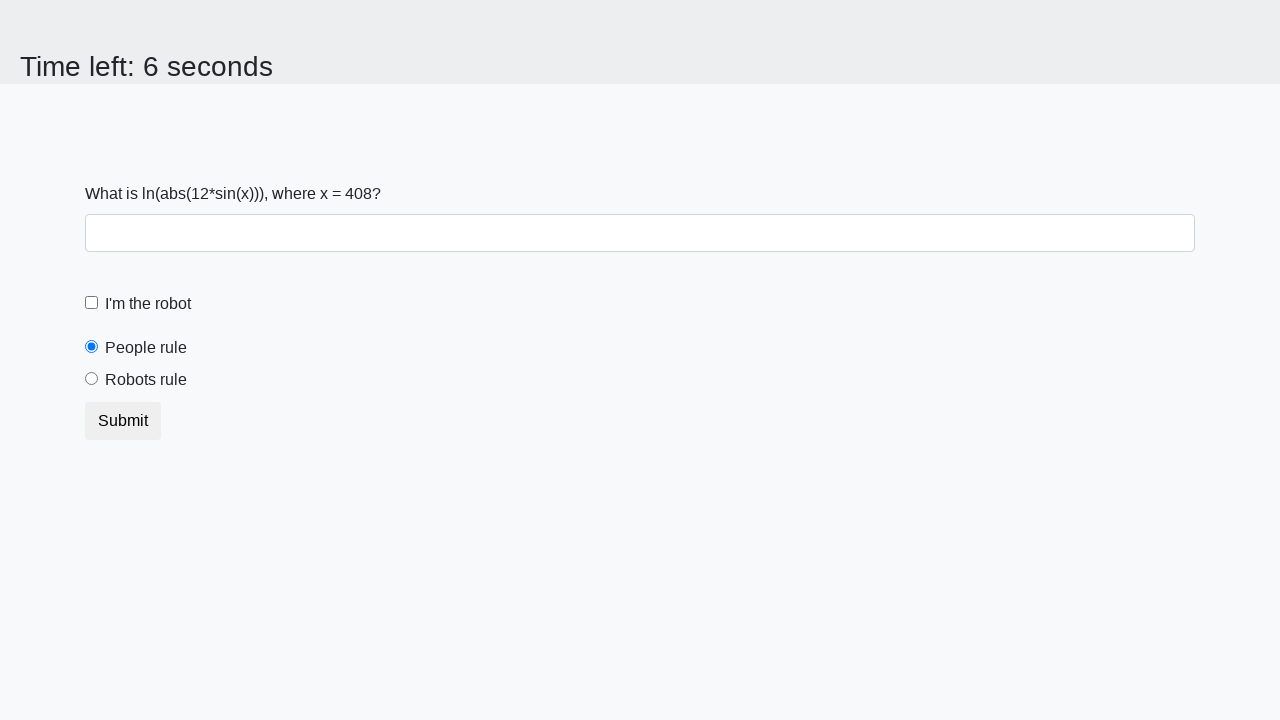

Filled answer field with calculated result on #answer
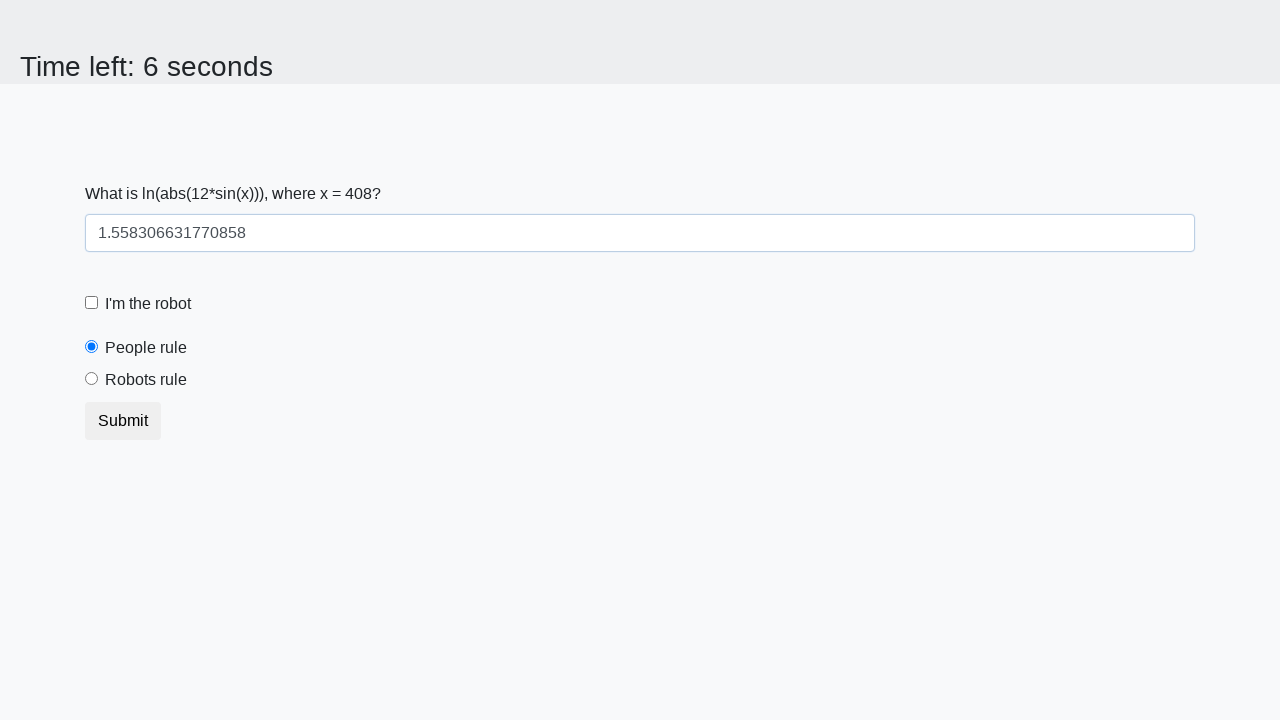

Clicked robot checkbox at (148, 304) on [for='robotCheckbox']
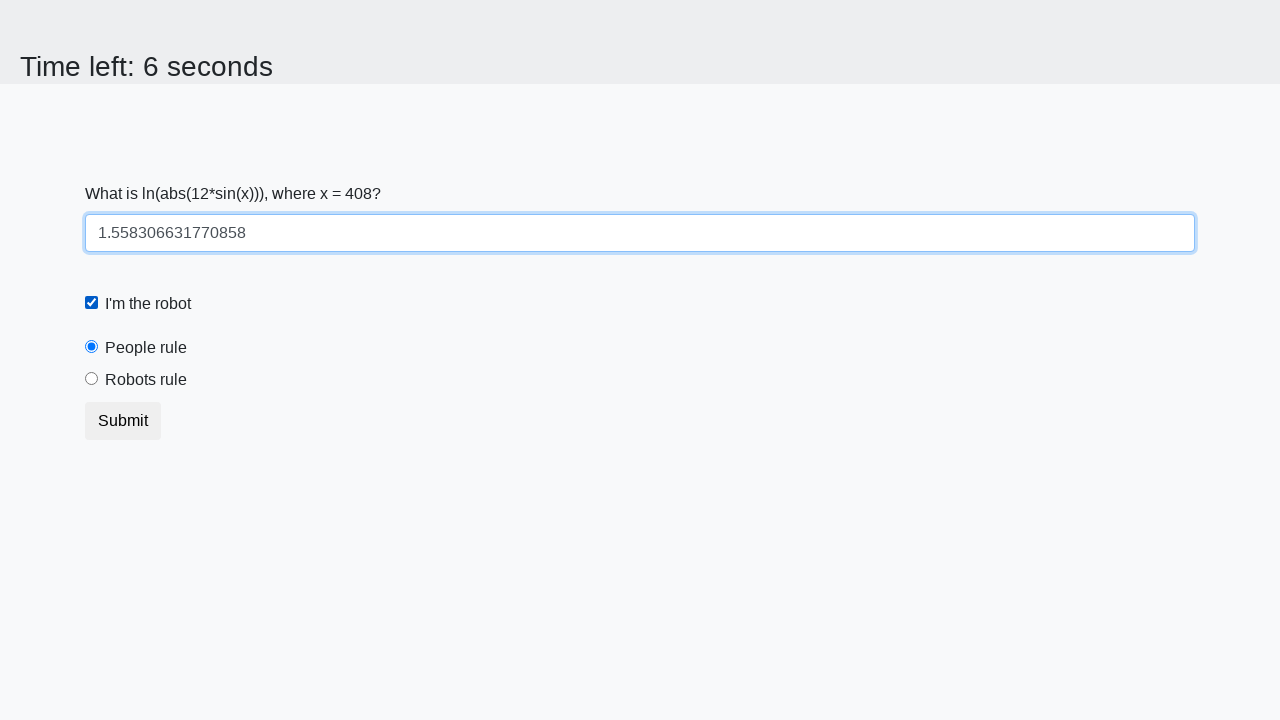

Selected 'robots rule' radio button at (92, 379) on #robotsRule
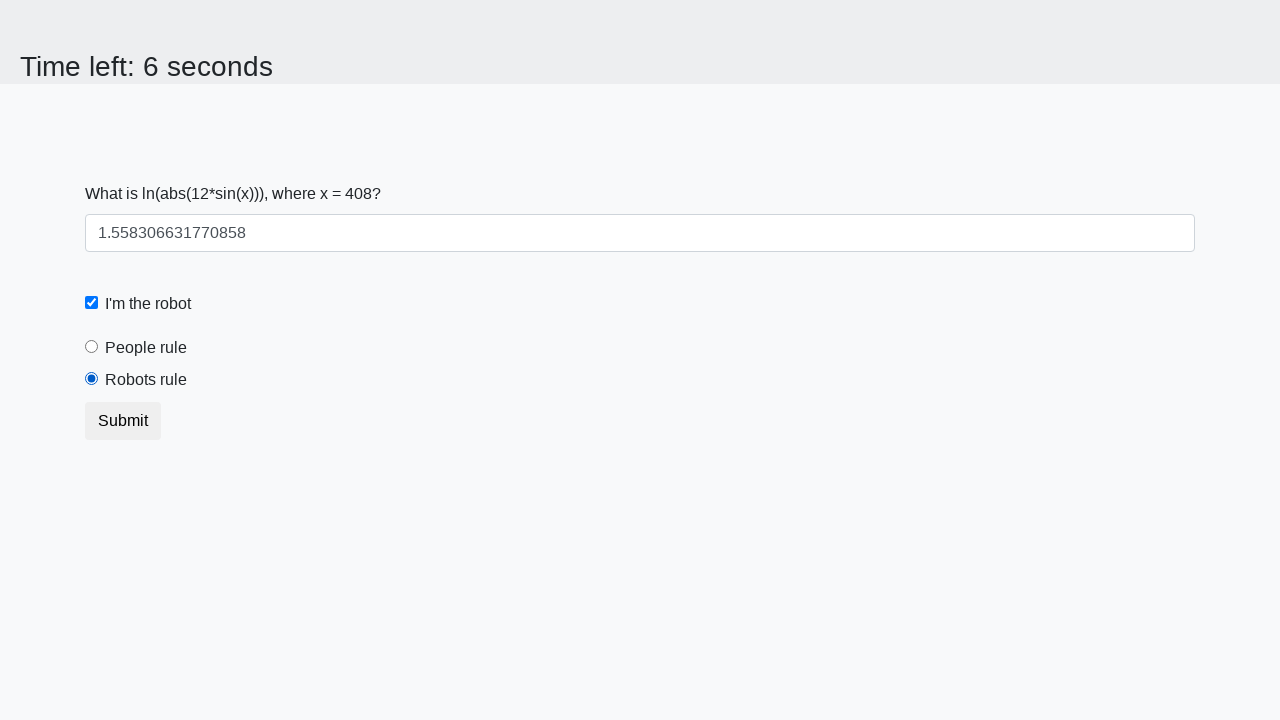

Submitted the form at (123, 421) on button.btn
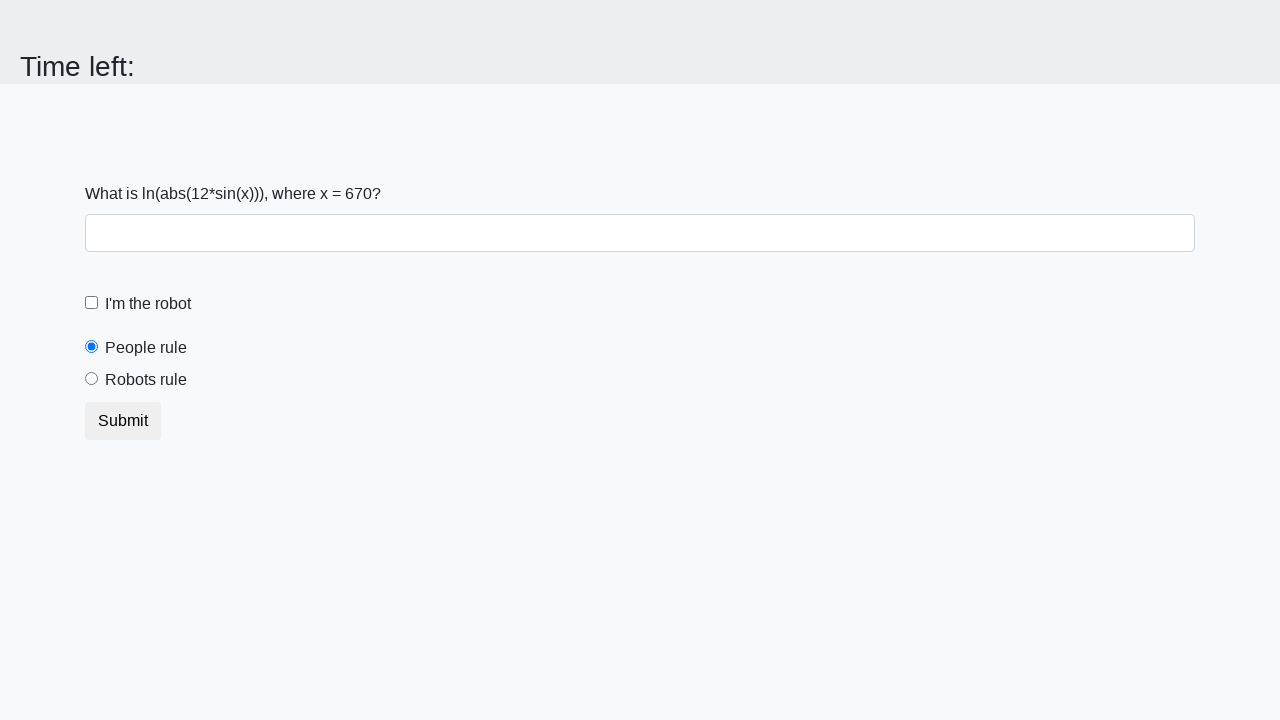

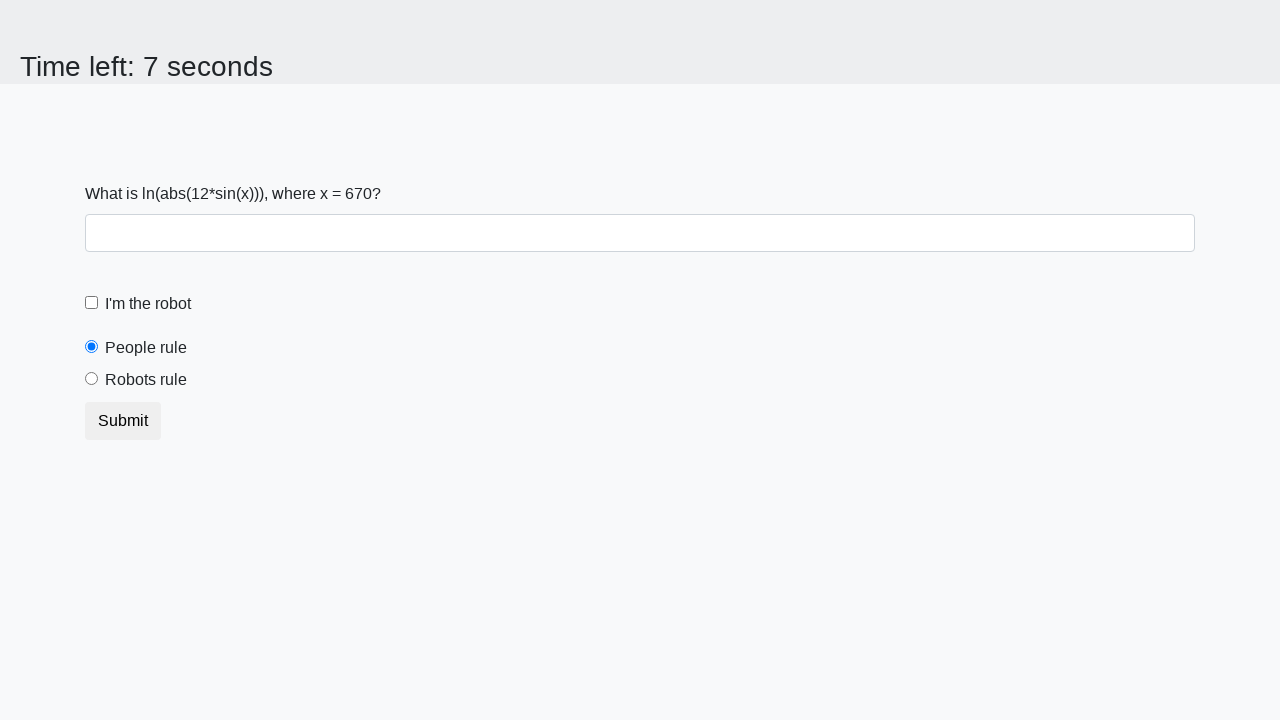